Navigates to Salesforce login page and verifies that the login button is present and enabled on the page.

Starting URL: https://login.salesforce.com/

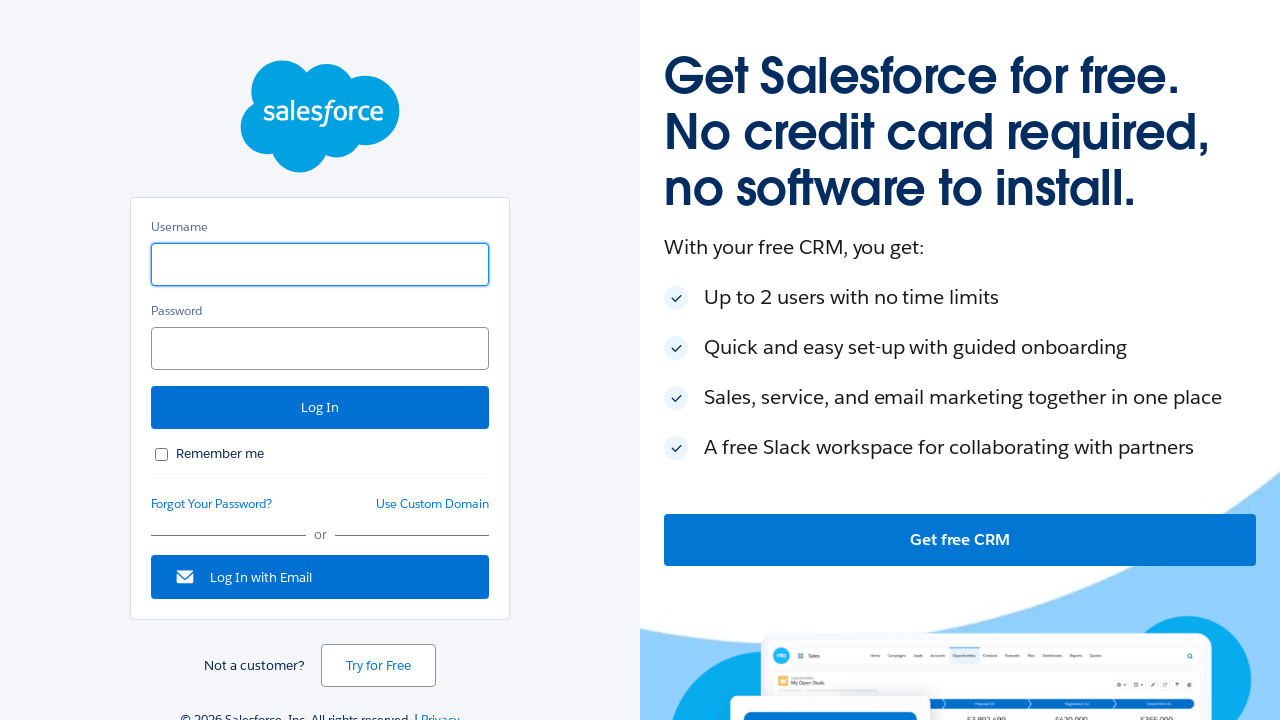

Navigated to Salesforce login page
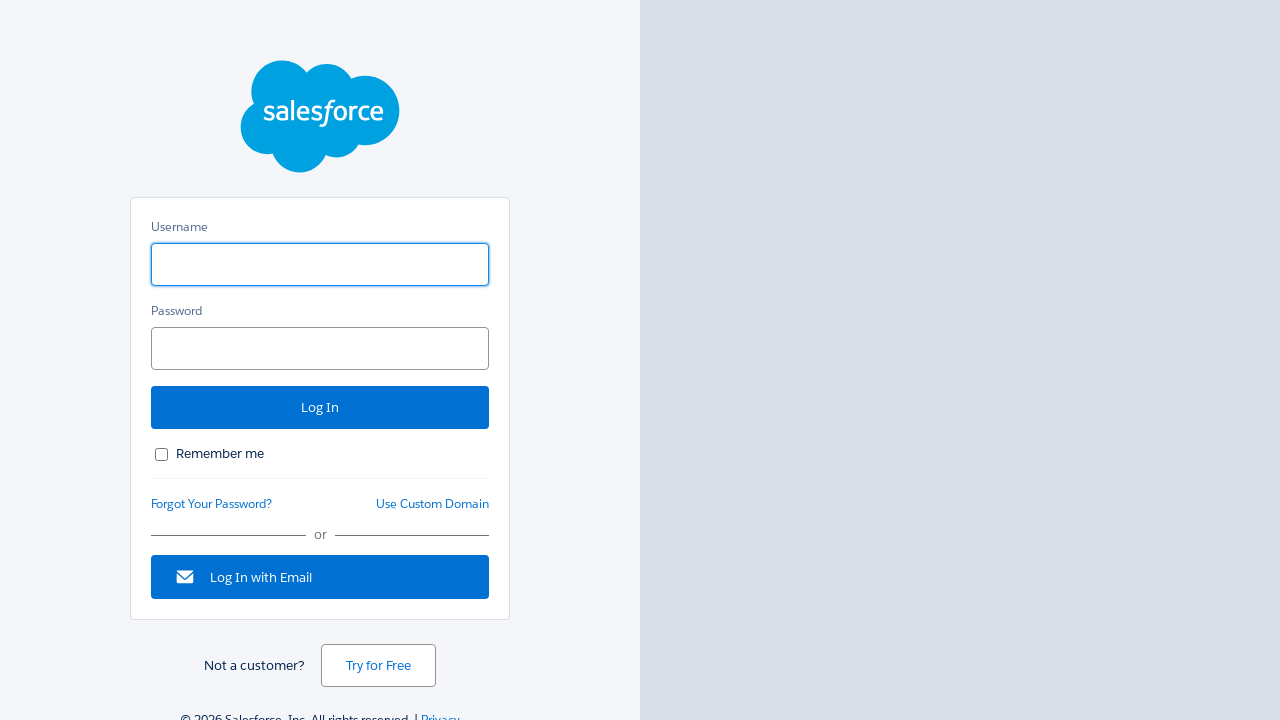

Located the login button element
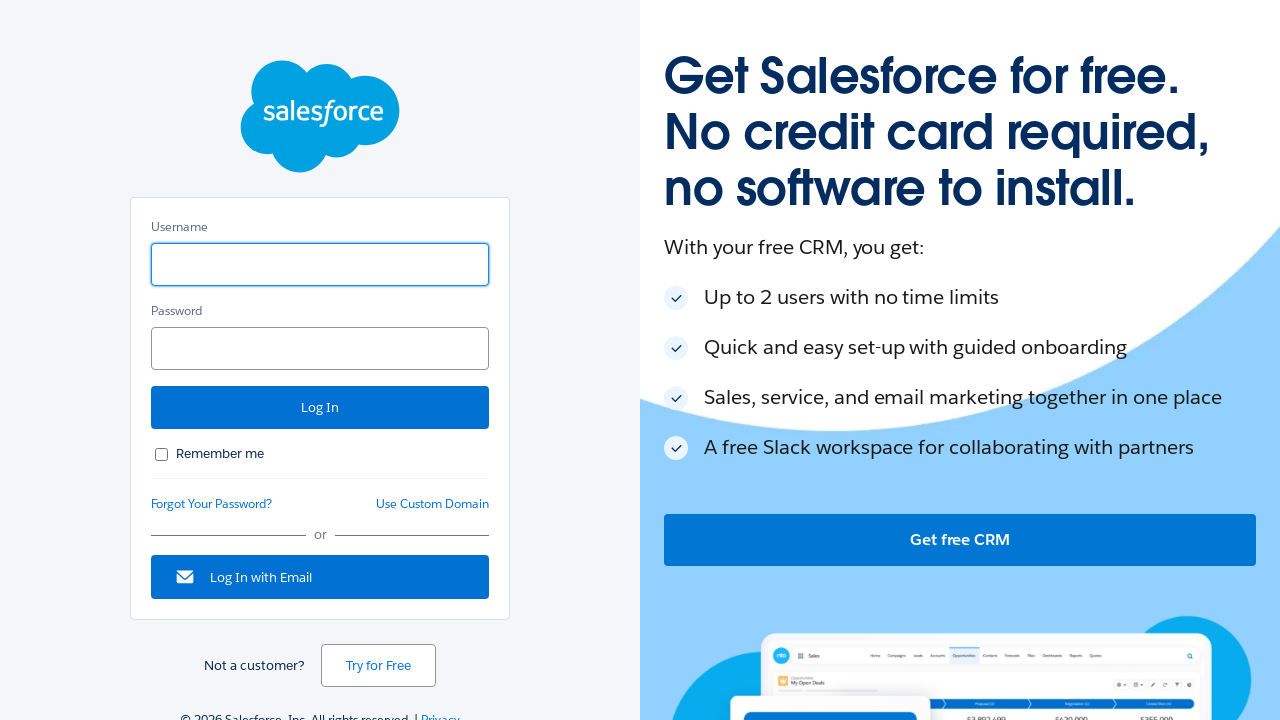

Verified that the login button is enabled
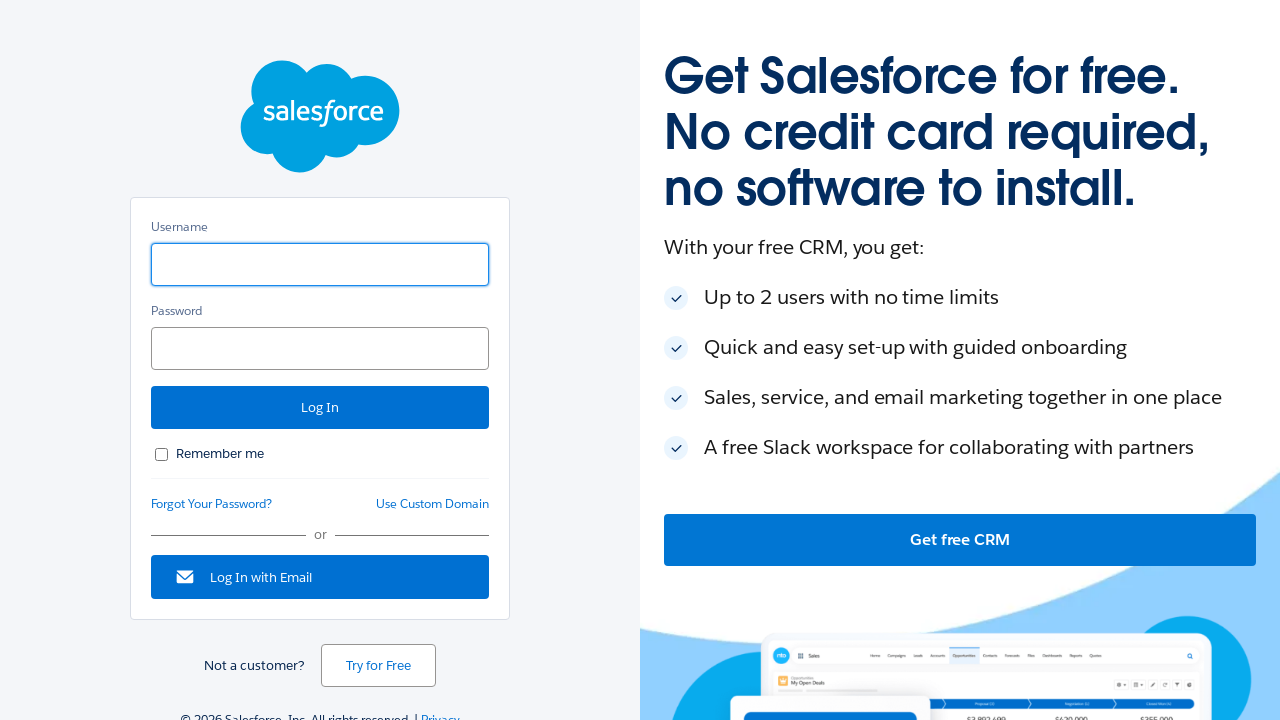

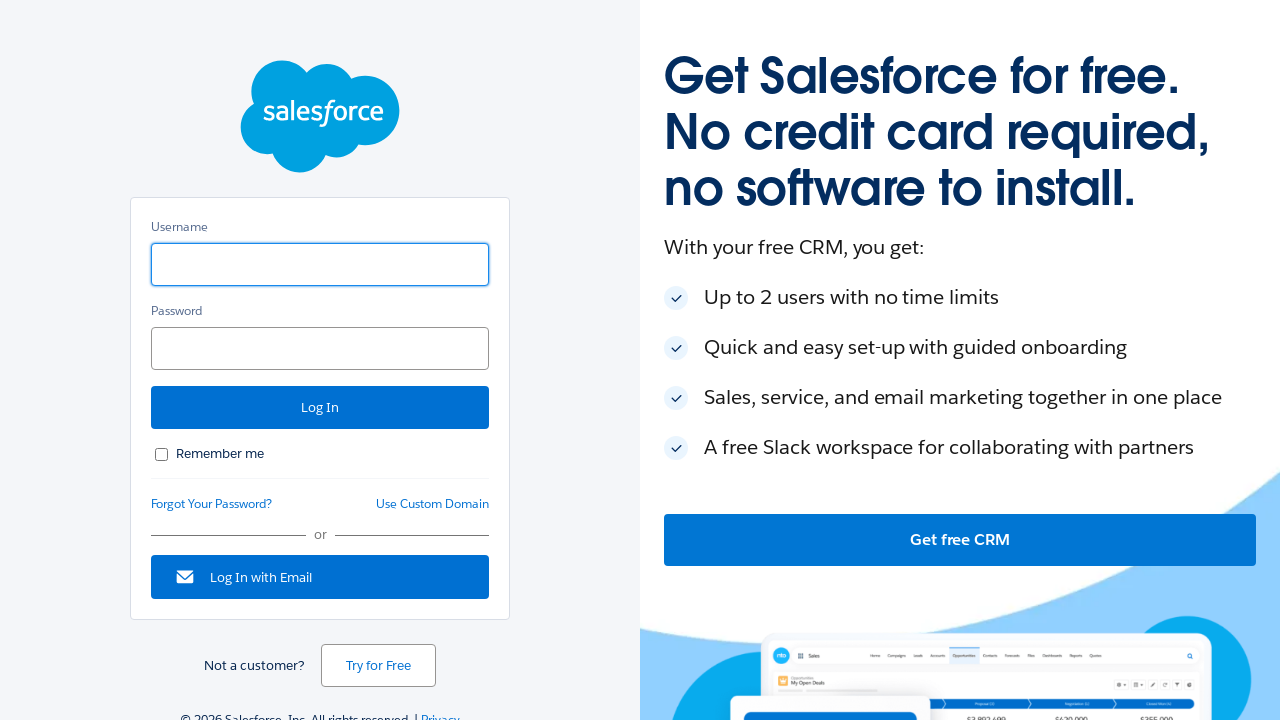